Tests browser navigation functionality by navigating to a second URL, then using back and forward navigation controls to verify browser history navigation works correctly.

Starting URL: https://sdet.live

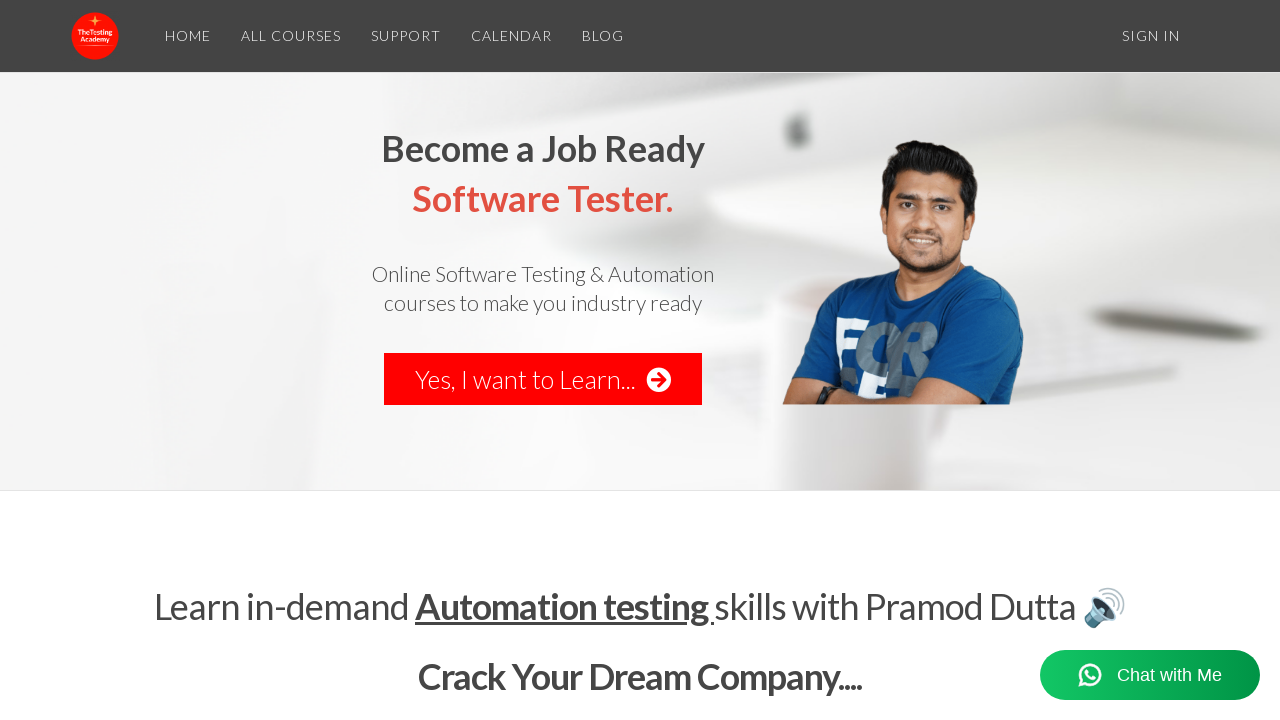

Navigated to https://thetestingacademy.com
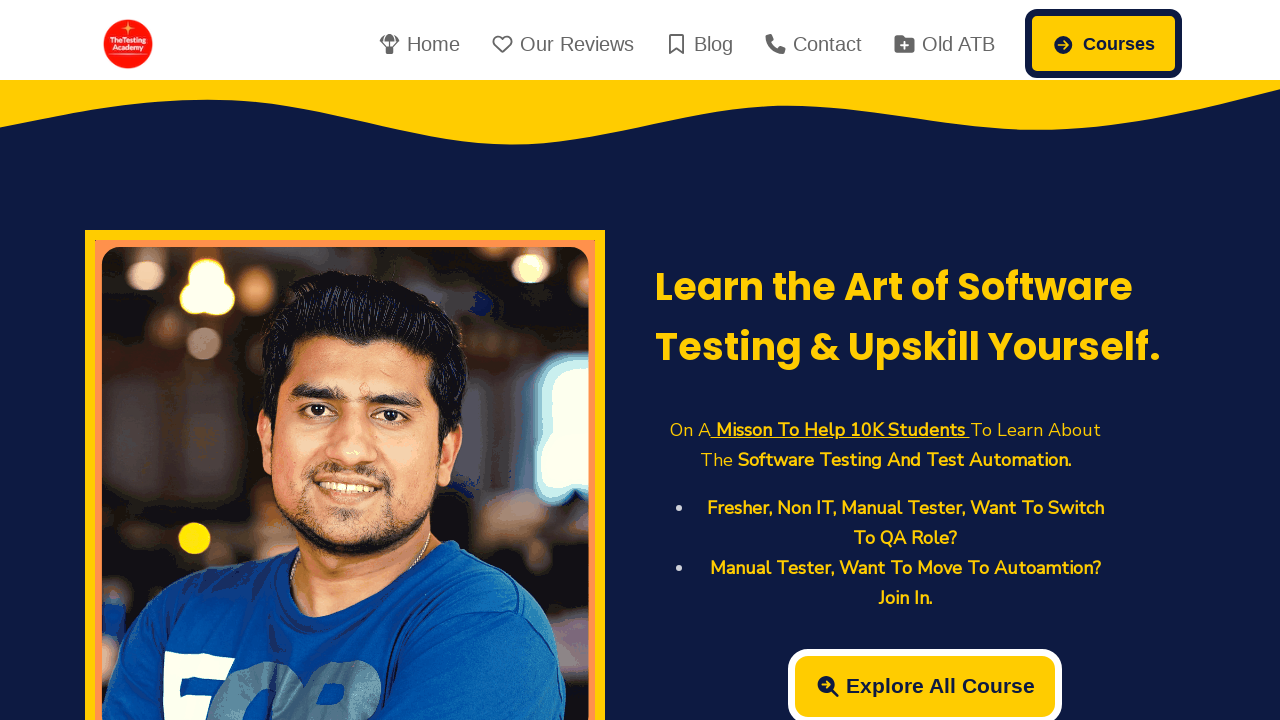

Used back navigation to return to previous page (sdet.live)
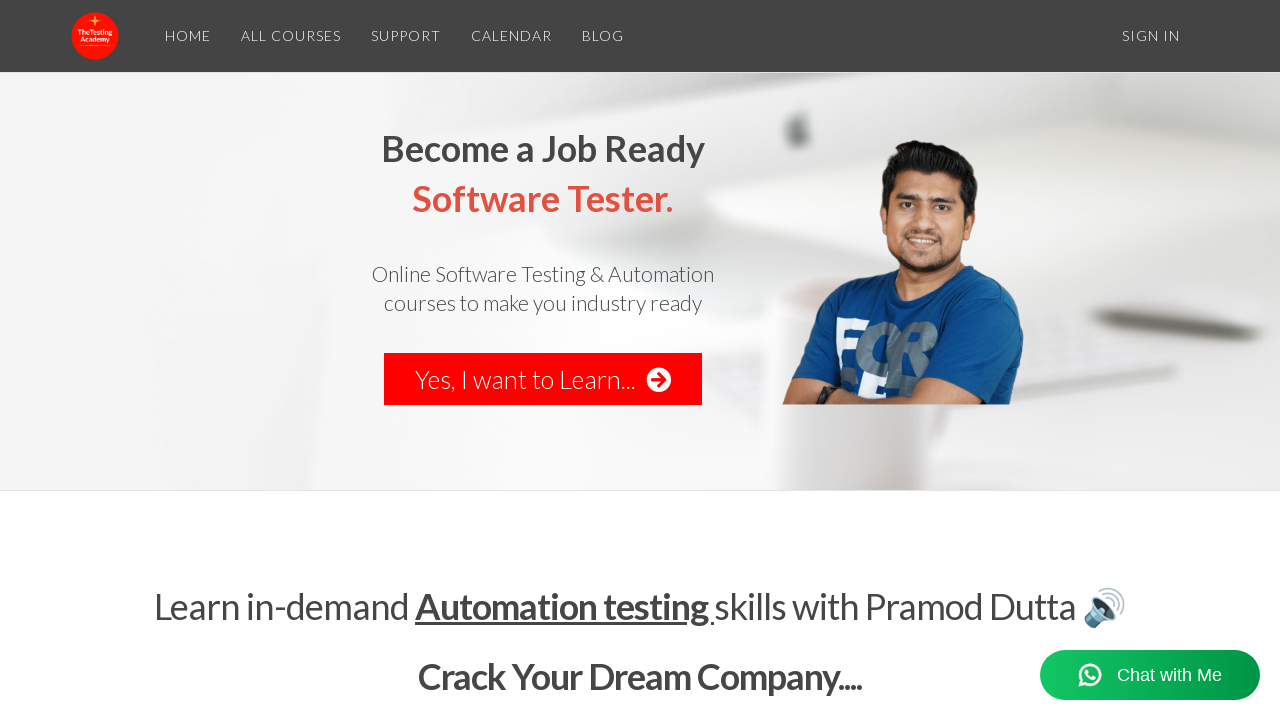

Used forward navigation to return to thetestingacademy.com
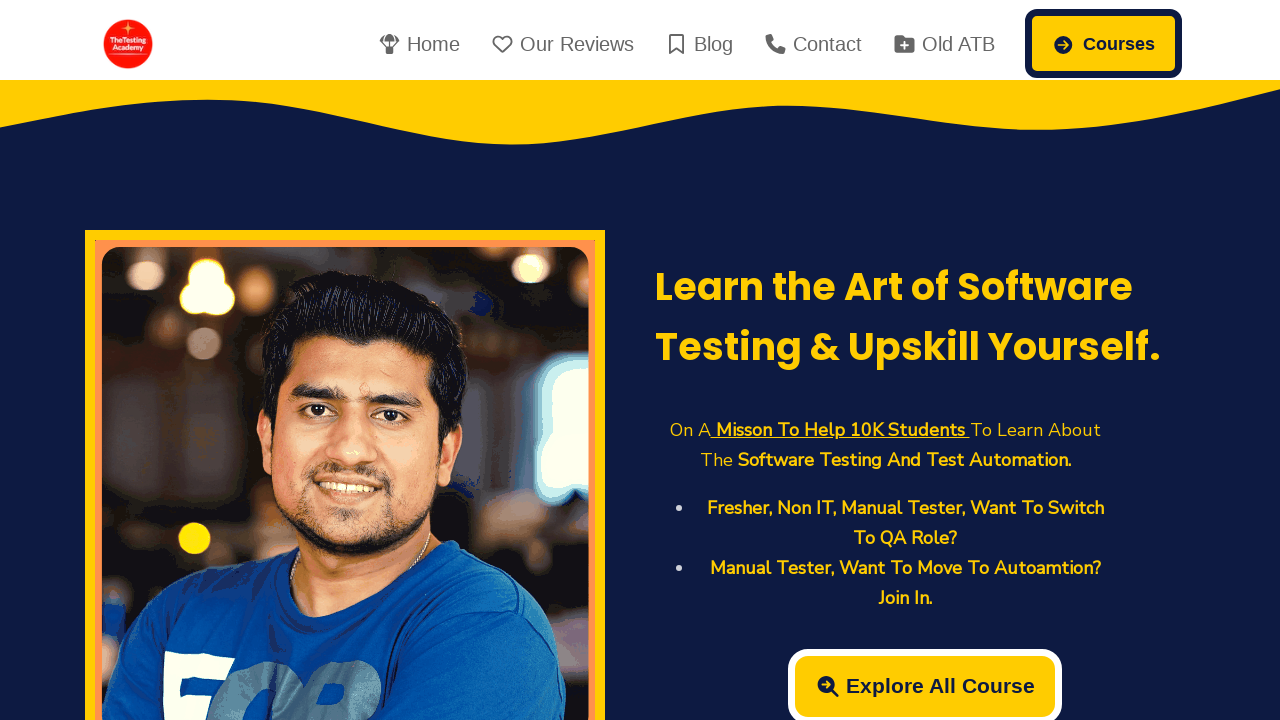

Retrieved page title: TheTestingAcademy | Learn Software Testing and Automation Testing
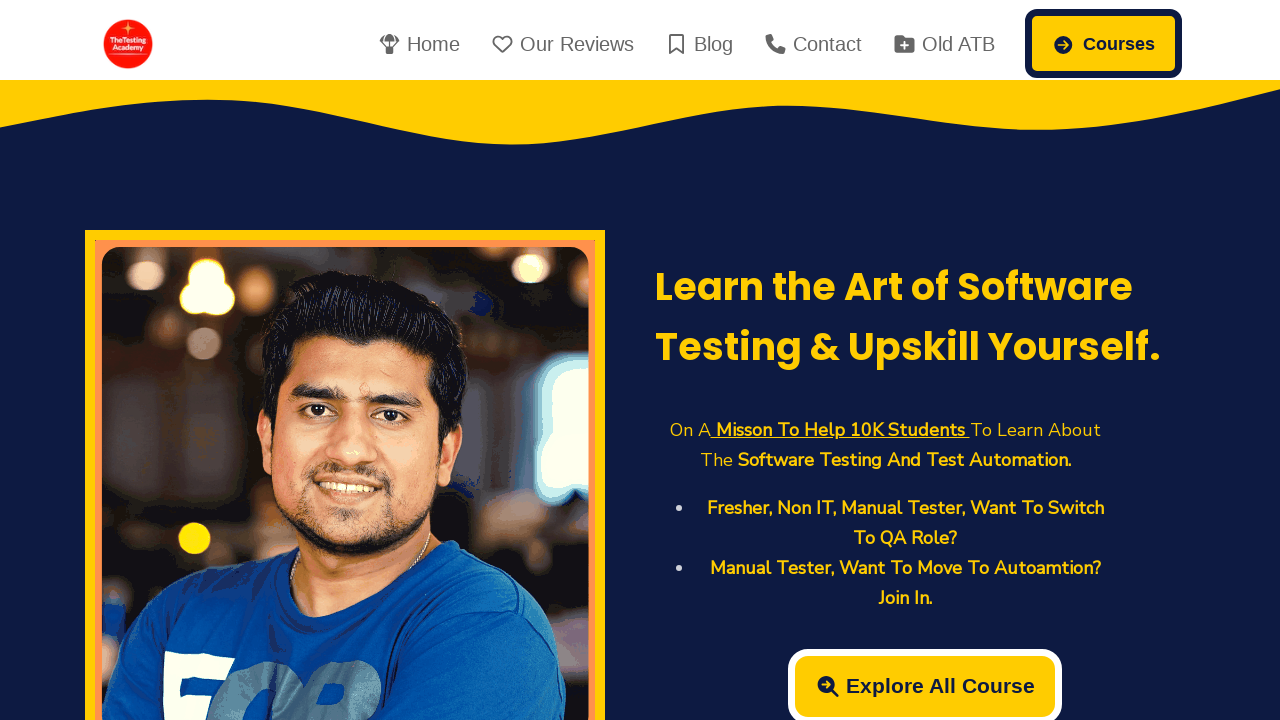

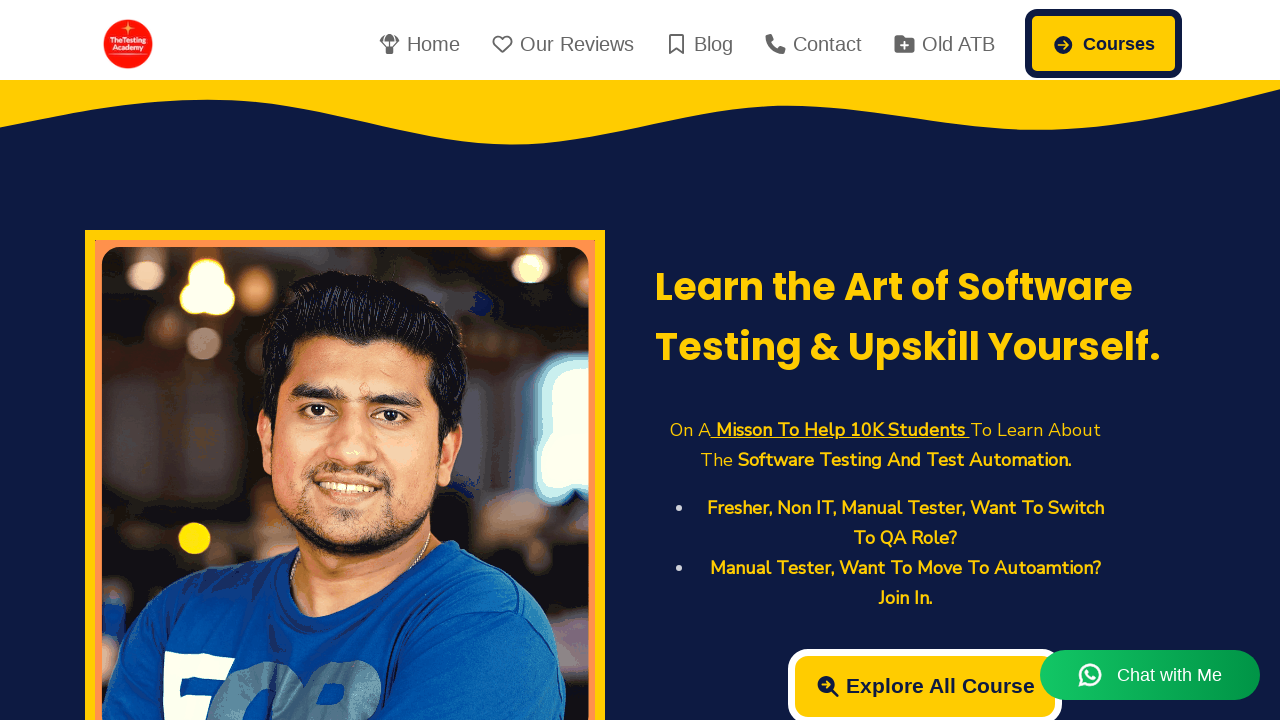